Tests the text box form on demoqa.com by filling in user details including full name, email, current address, and permanent address fields, then submitting the form.

Starting URL: https://demoqa.com/text-box

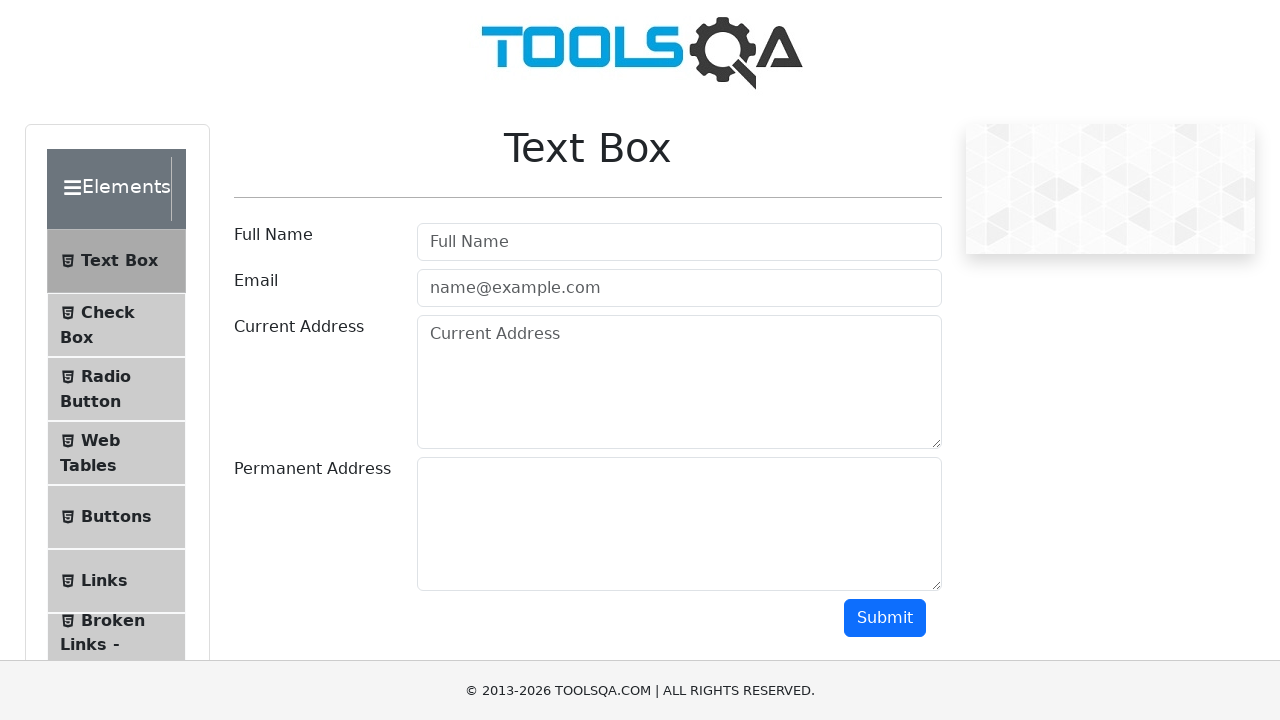

Filled Full Name field with 'John Anderson' on #userName
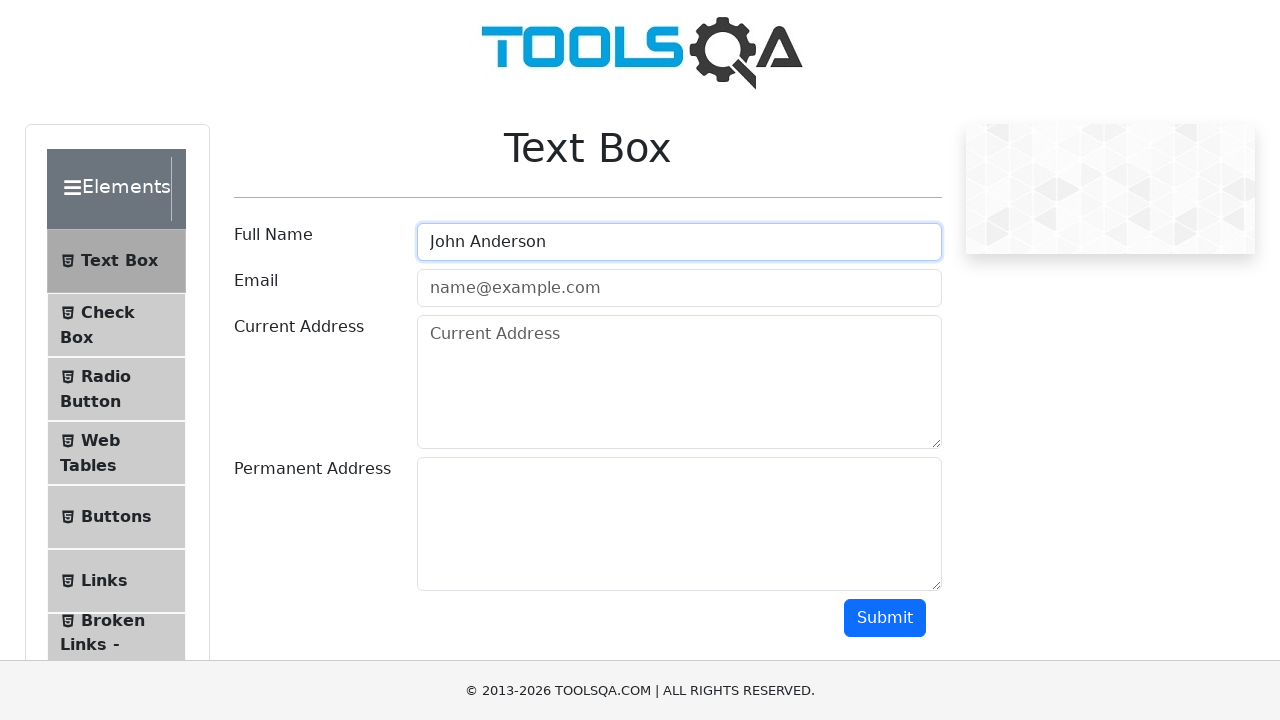

Filled Email field with 'john.anderson@testmail.com' on #userEmail
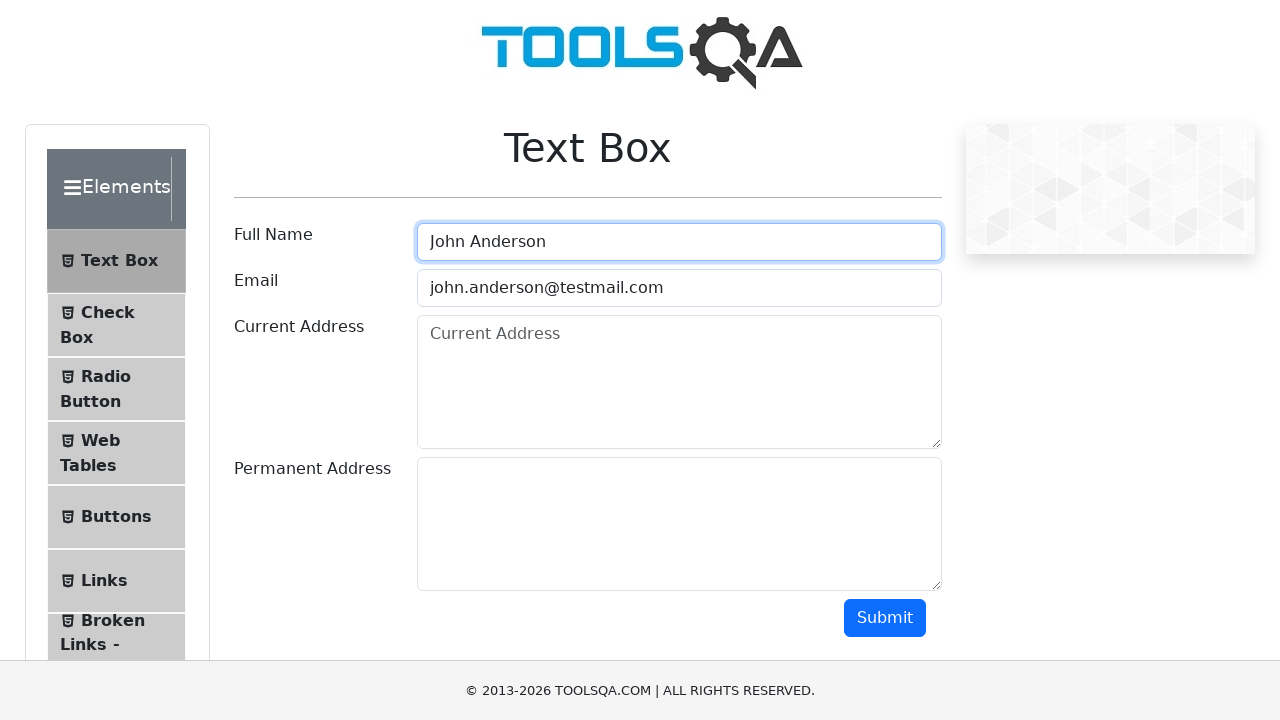

Filled Current Address field with '123 Main Street, Apartment 4B, New York, NY 10001' on #currentAddress
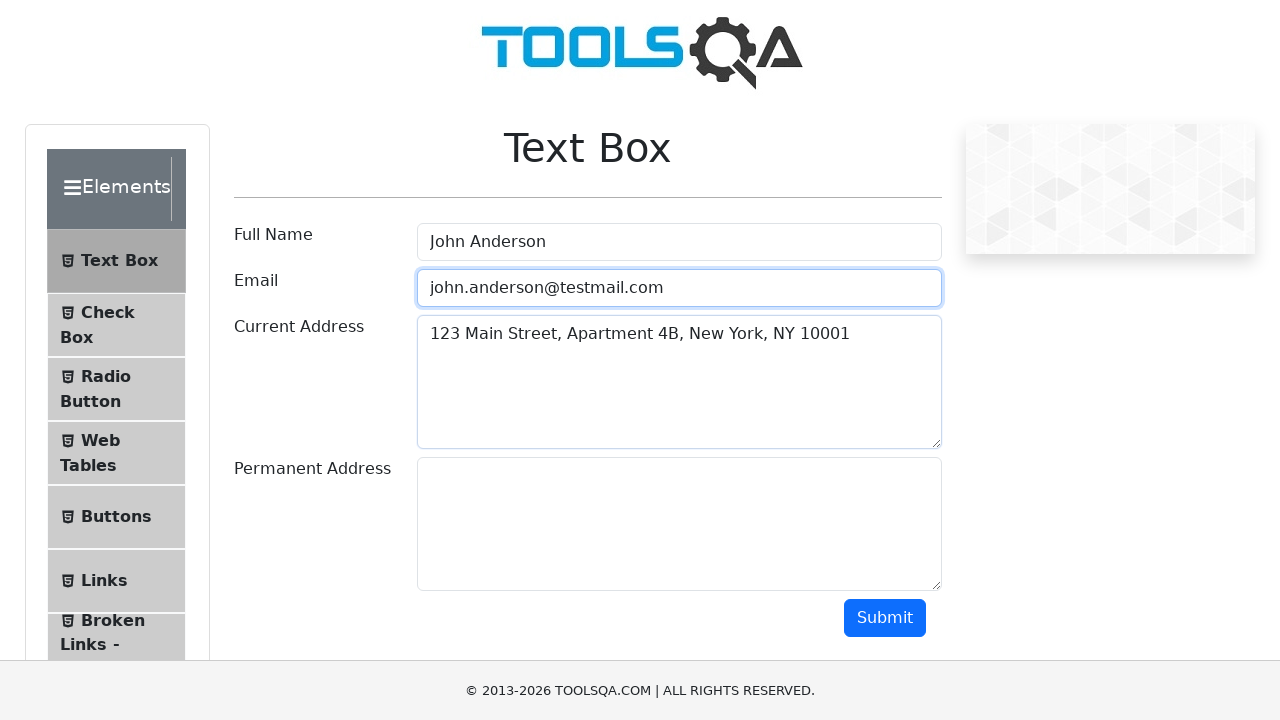

Filled Permanent Address field with '456 Oak Avenue, Suite 200, Los Angeles, CA 90001' on #permanentAddress
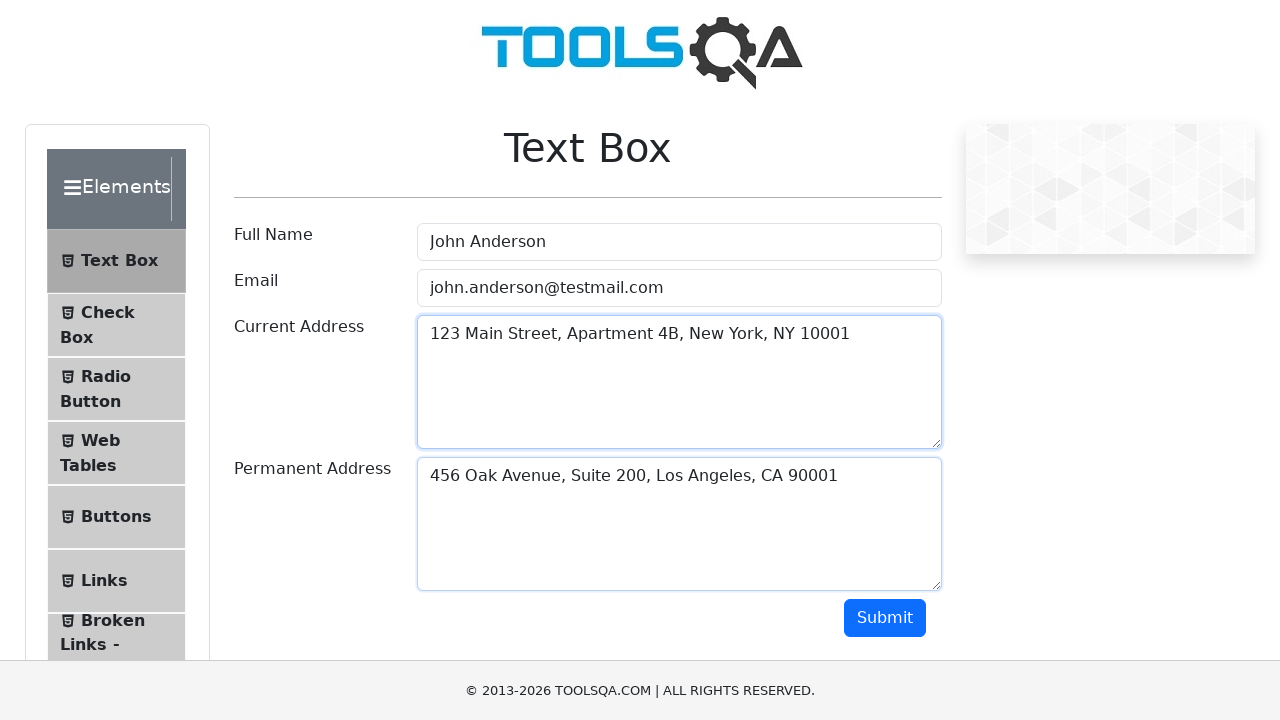

Clicked Submit button to submit the text box form at (885, 618) on #submit
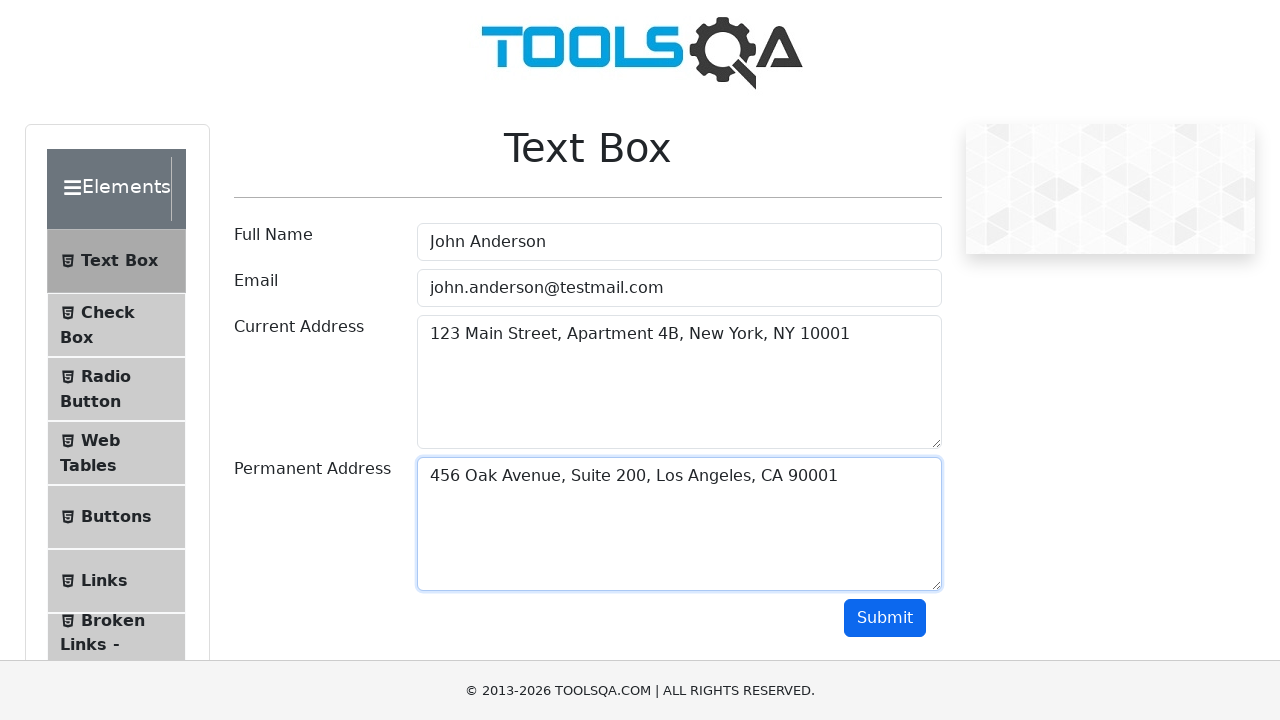

Form submission confirmed - output section appeared
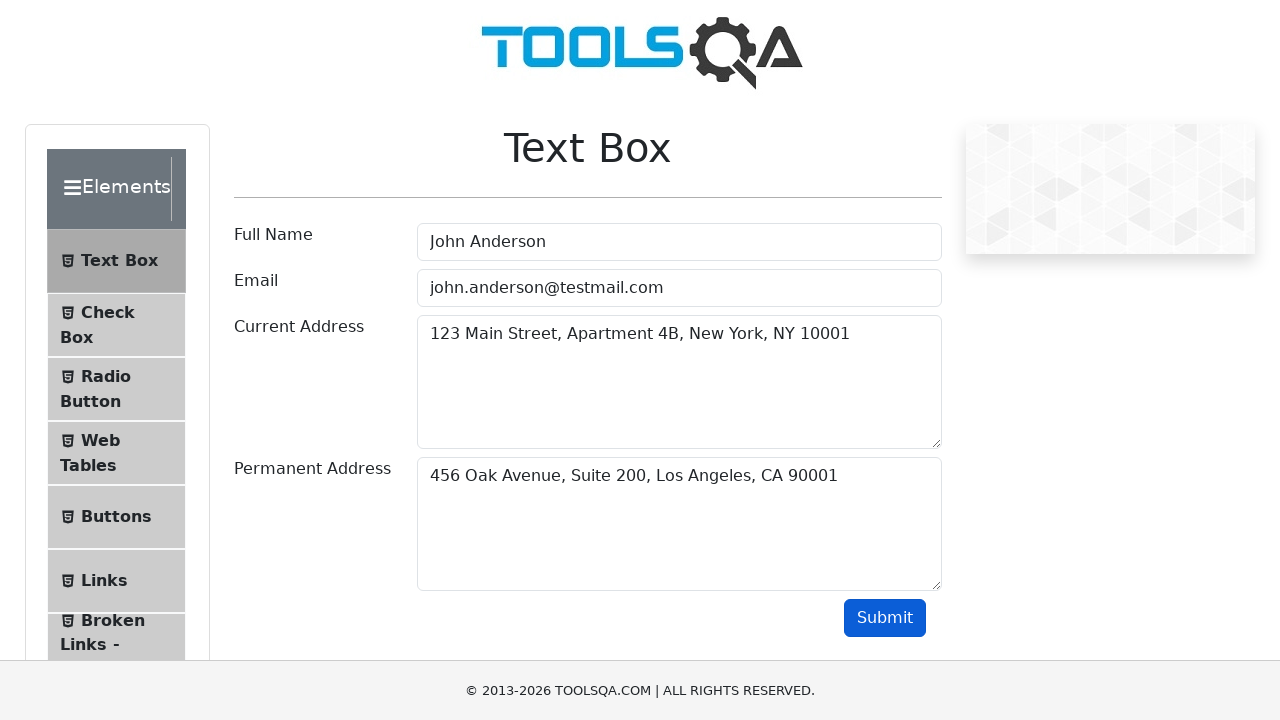

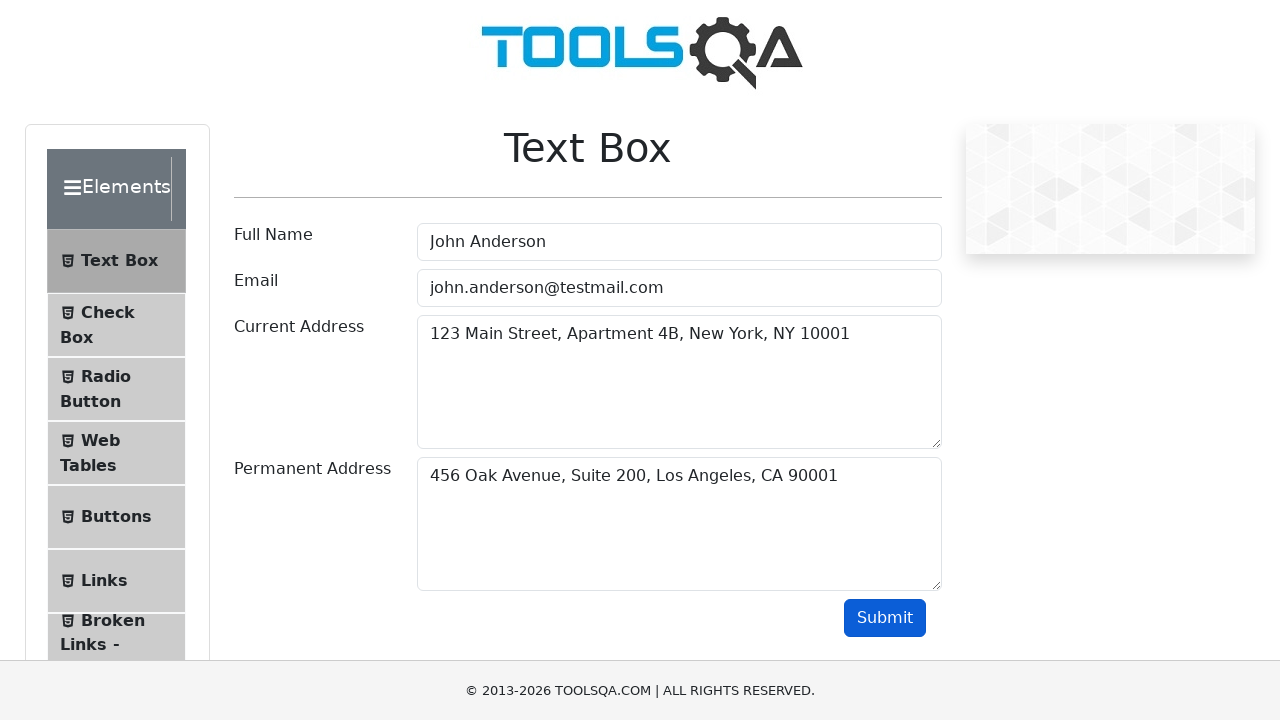